Tests that clicking on each sorting arrow changes its color to red (active state)

Starting URL: https://nahual.github.io/qc-provinciano-evolution/provinciano.html?v=1

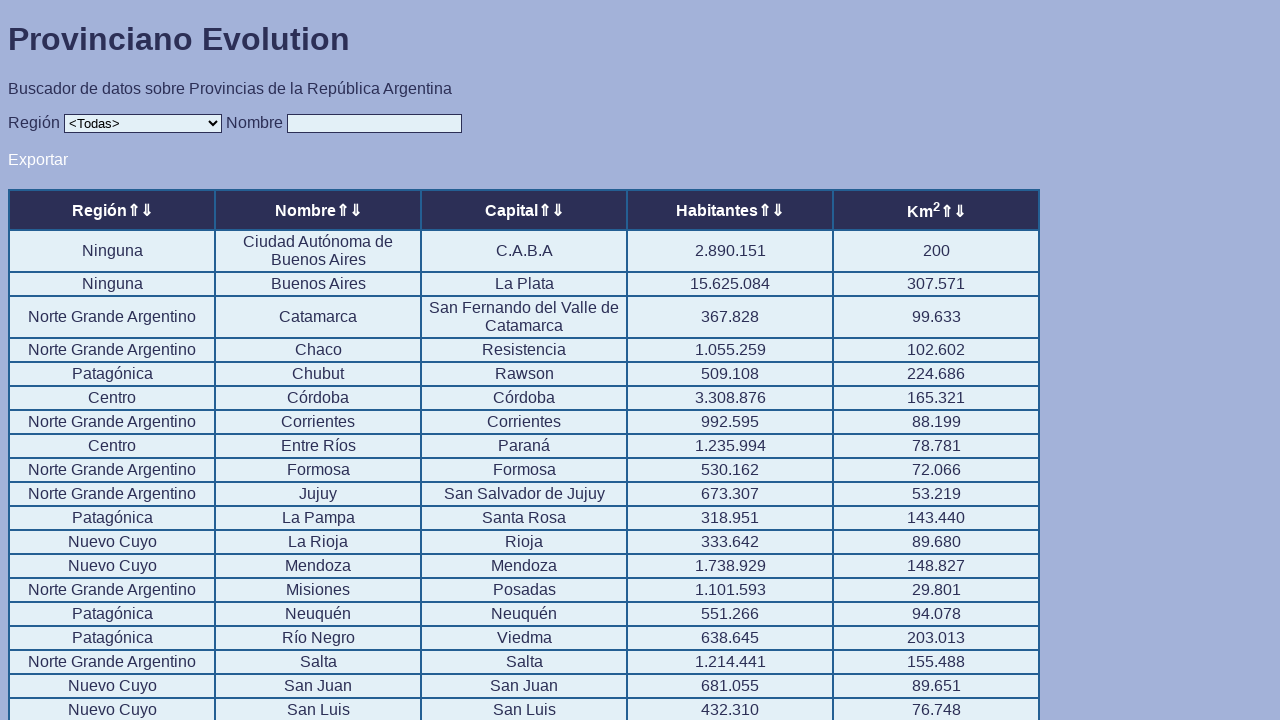

Navigated to provinciano.html test page
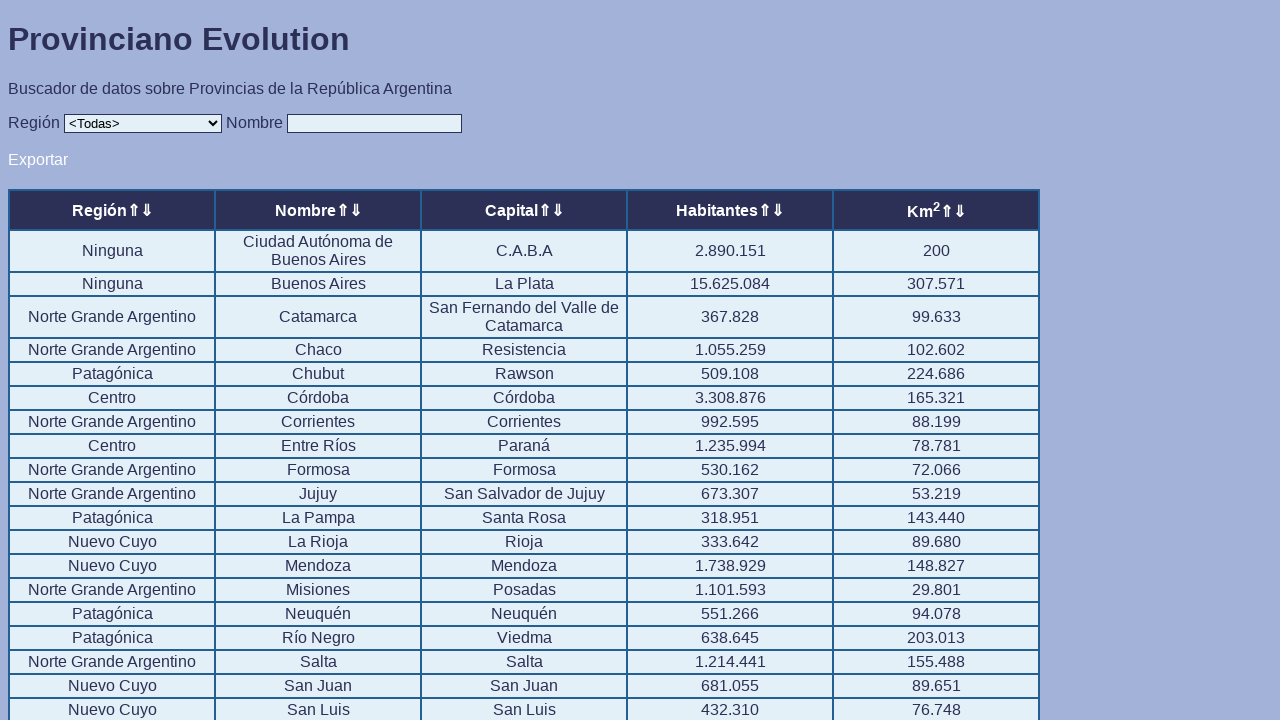

Located all sorter elements
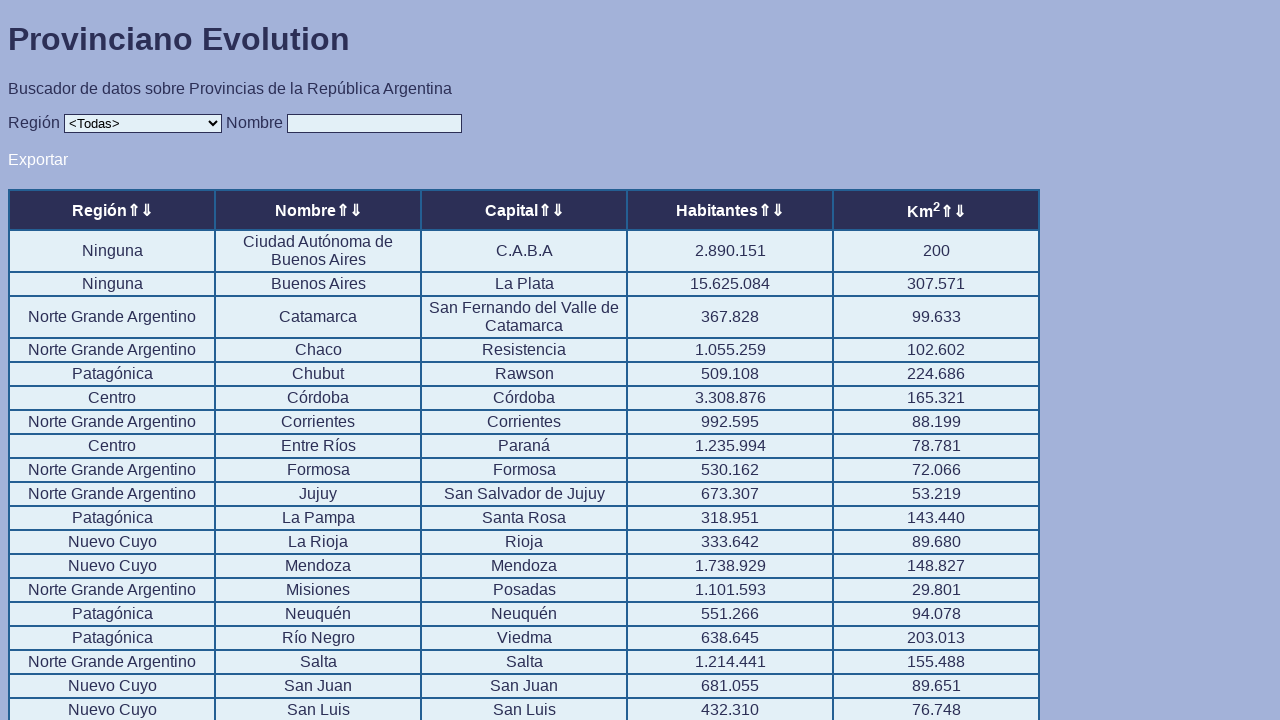

Found 10 sorter elements
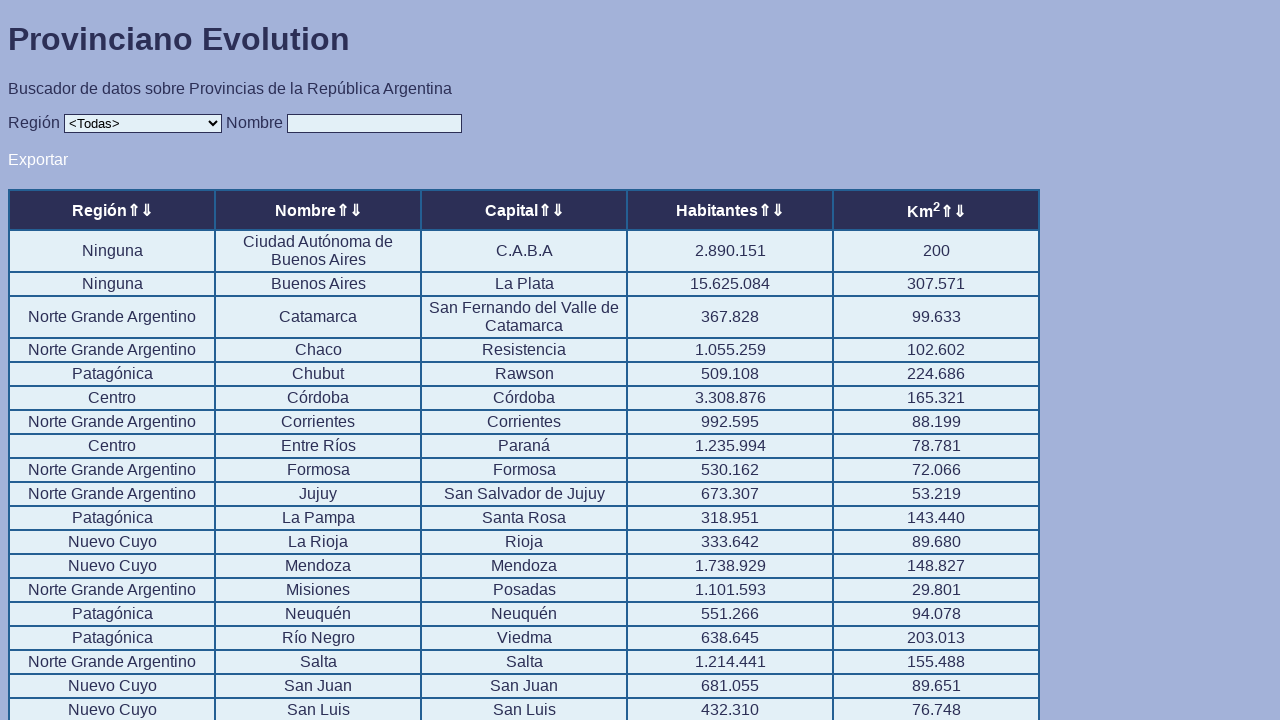

Clicked sorting arrow 1 of 10 at (133, 210) on .sorter >> nth=0
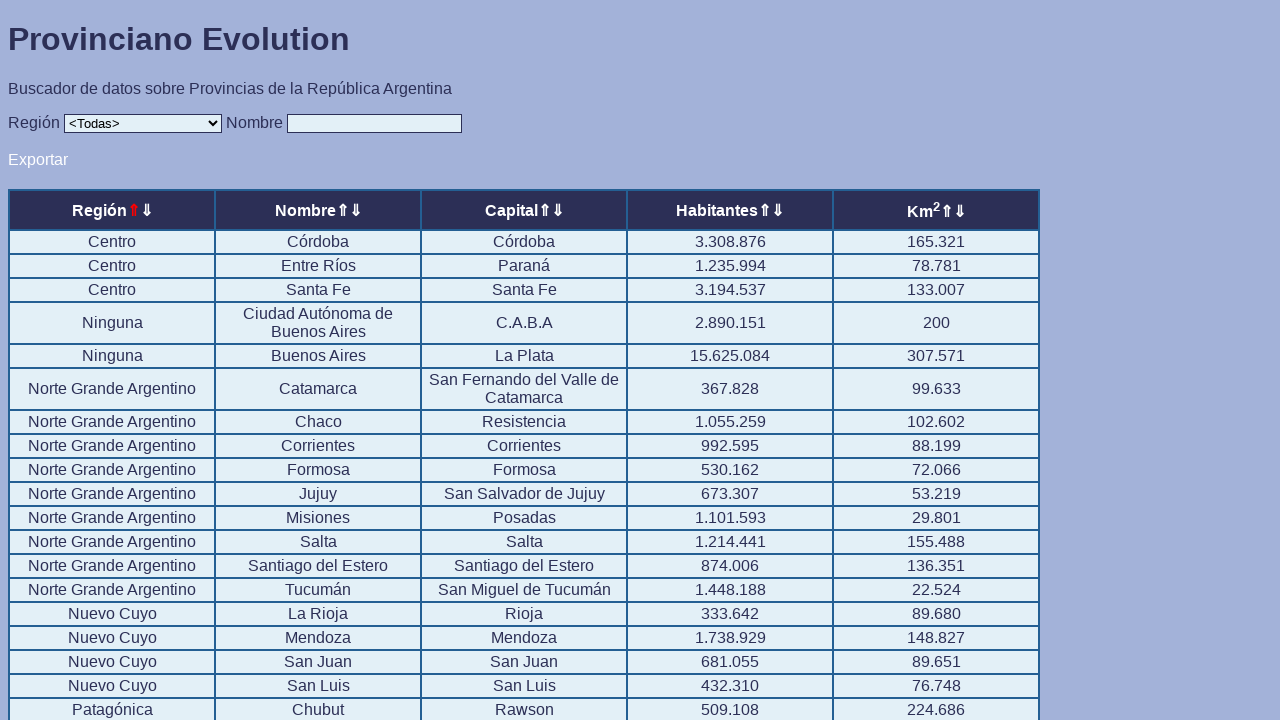

Verified sorting arrow 1 changed to red (active state)
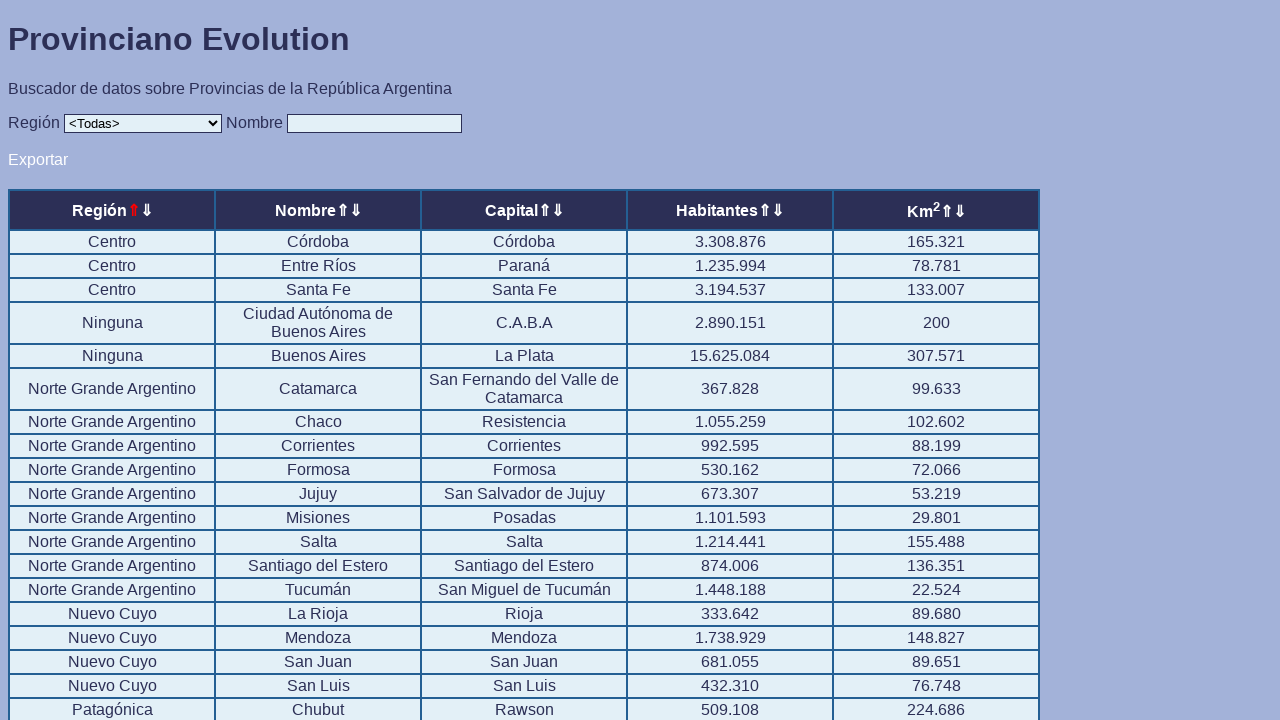

Clicked sorting arrow 2 of 10 at (146, 210) on .sorter >> nth=1
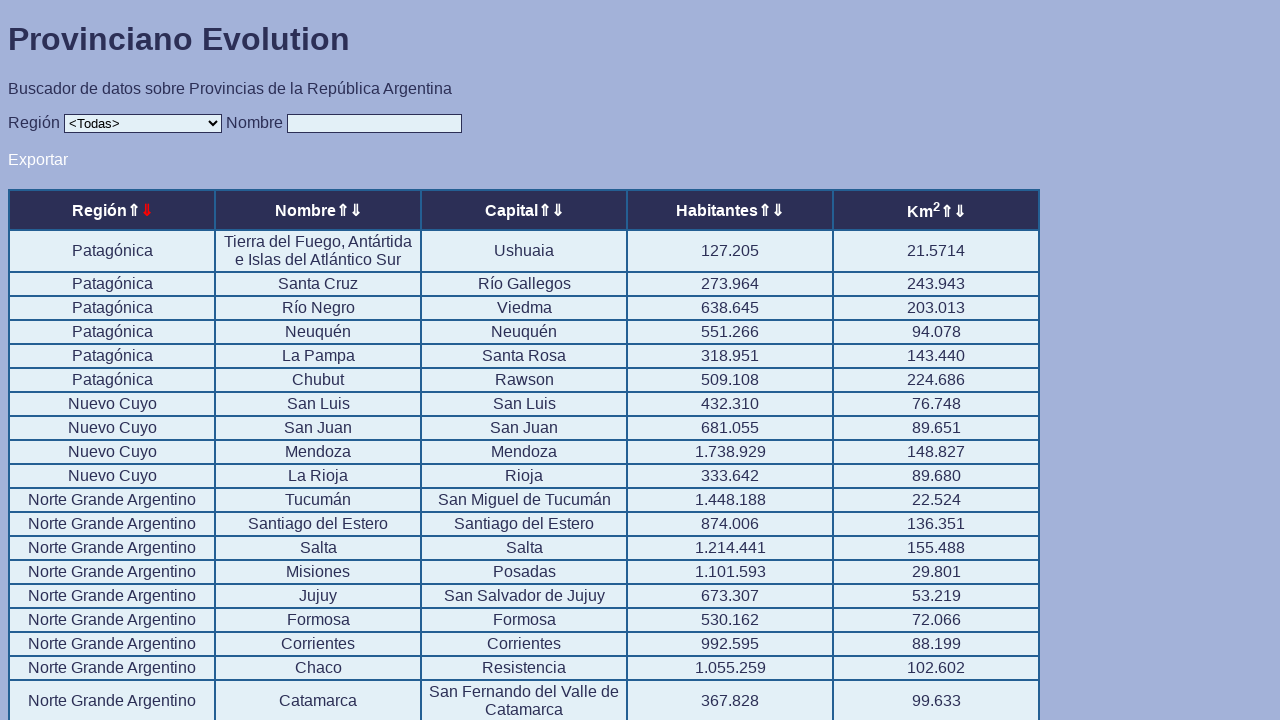

Verified sorting arrow 2 changed to red (active state)
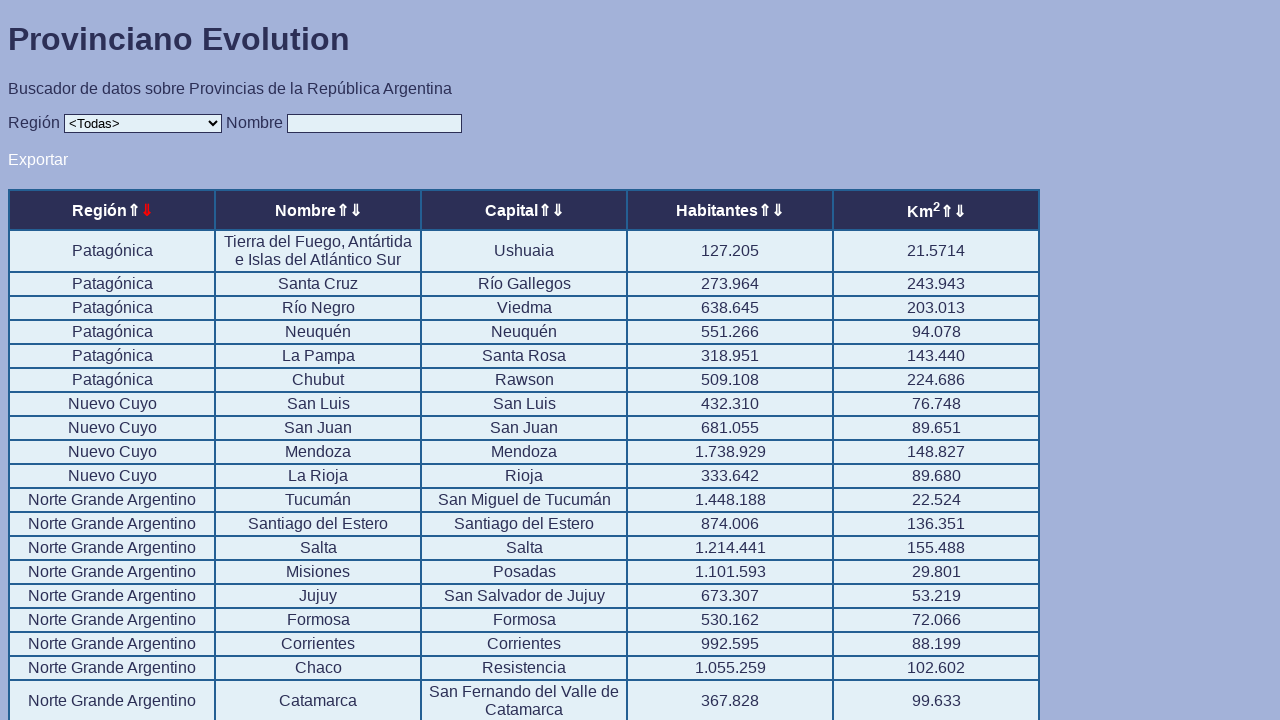

Clicked sorting arrow 3 of 10 at (342, 210) on .sorter >> nth=2
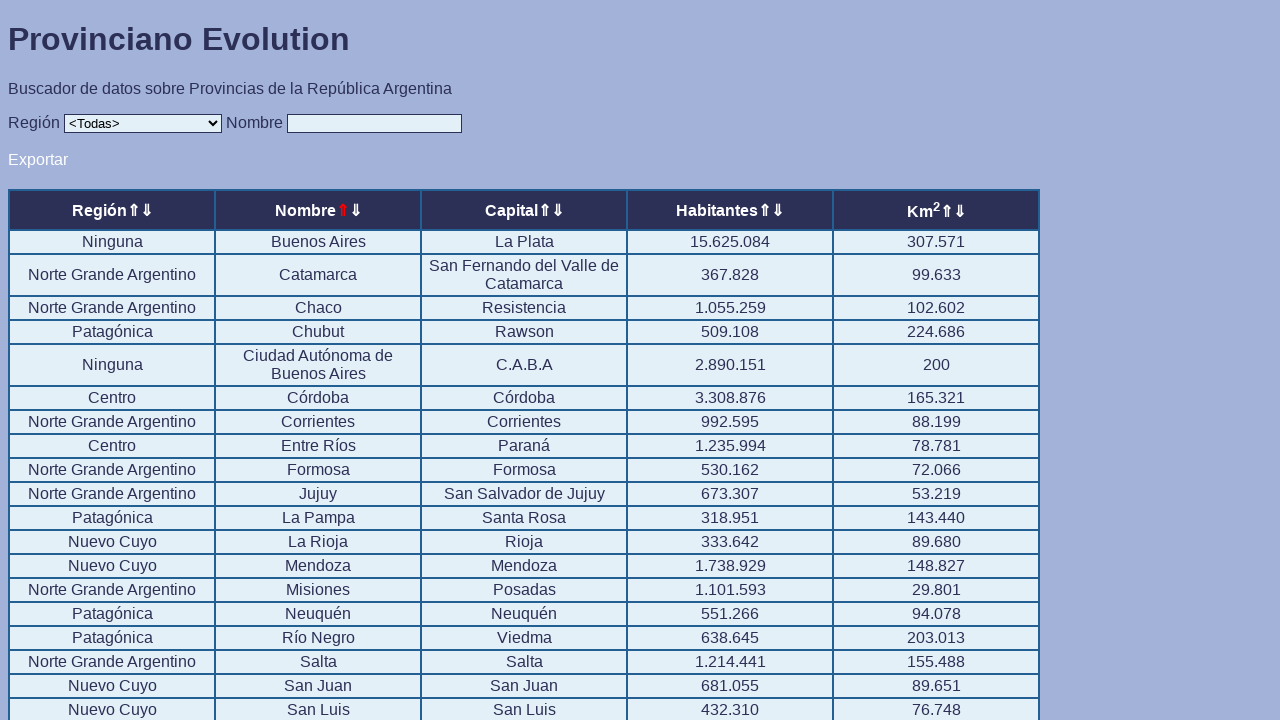

Verified sorting arrow 3 changed to red (active state)
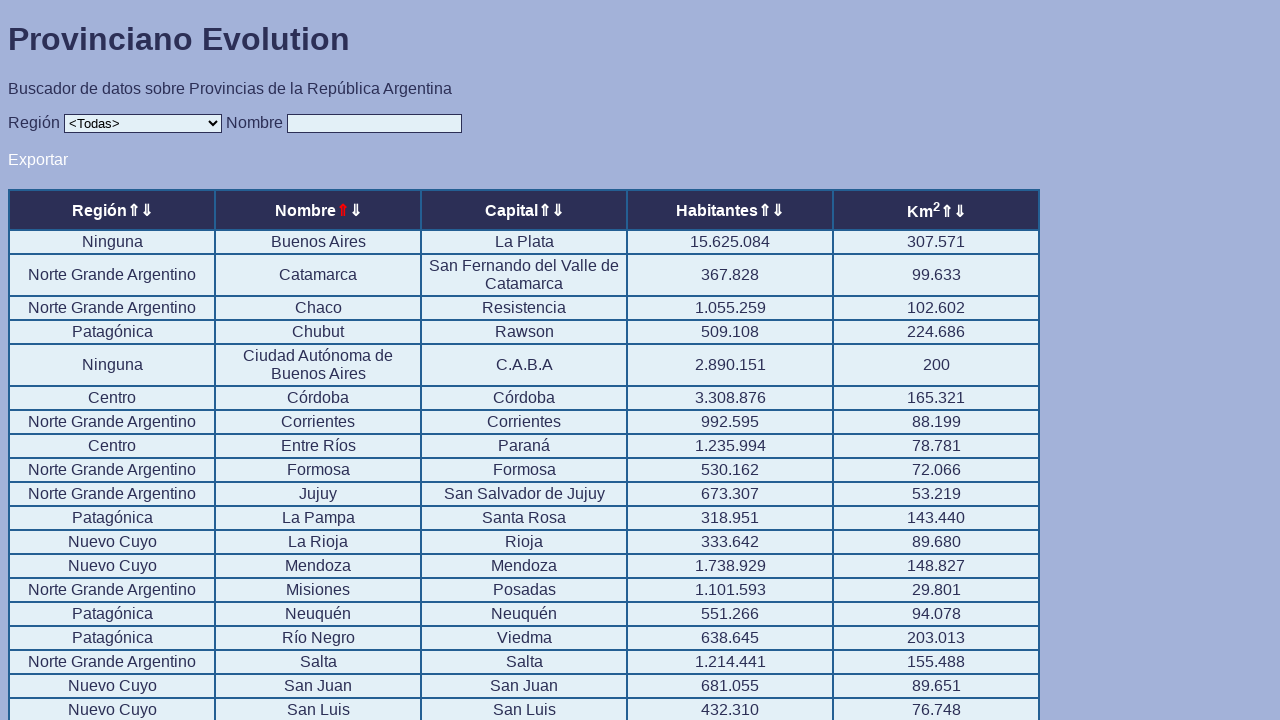

Clicked sorting arrow 4 of 10 at (355, 210) on .sorter >> nth=3
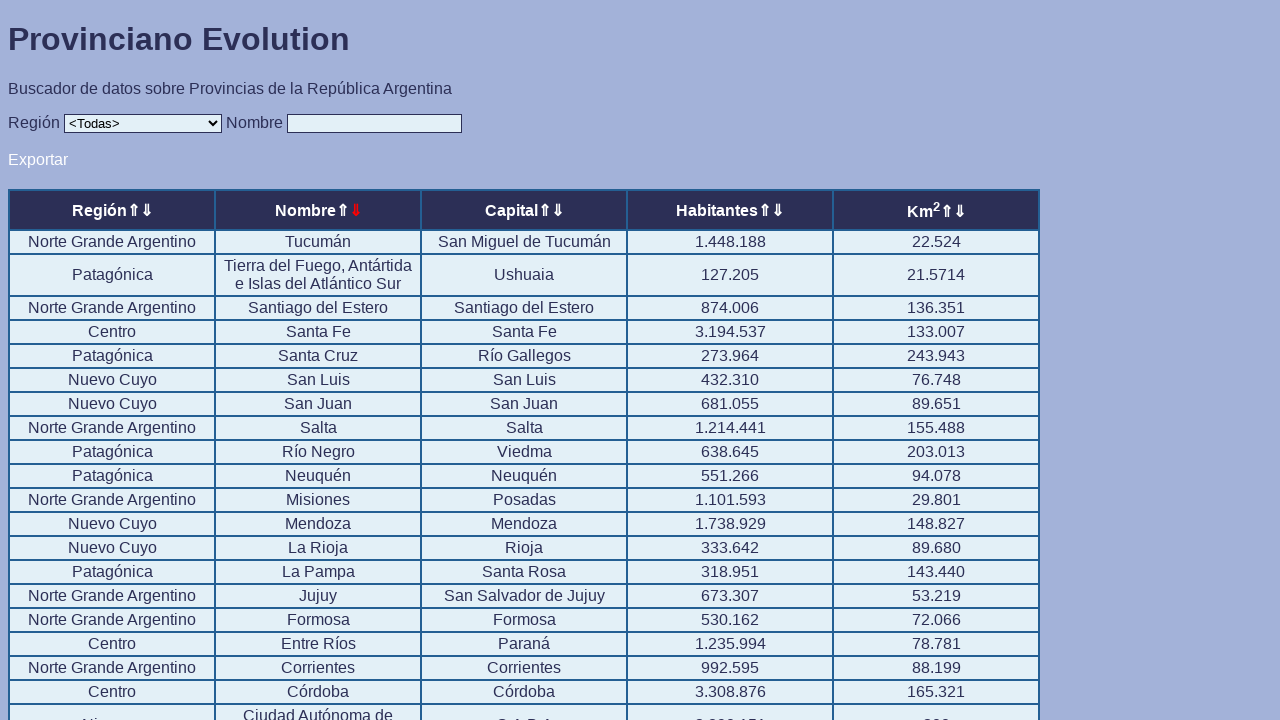

Verified sorting arrow 4 changed to red (active state)
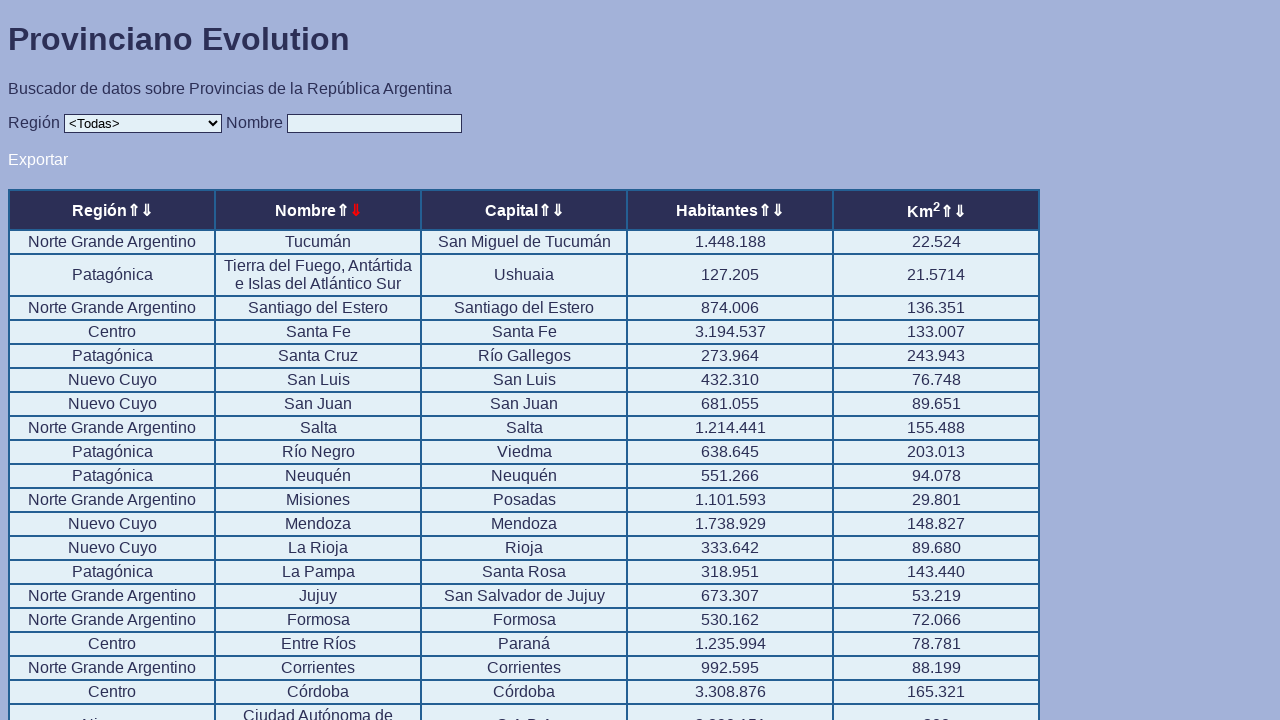

Clicked sorting arrow 5 of 10 at (544, 210) on .sorter >> nth=4
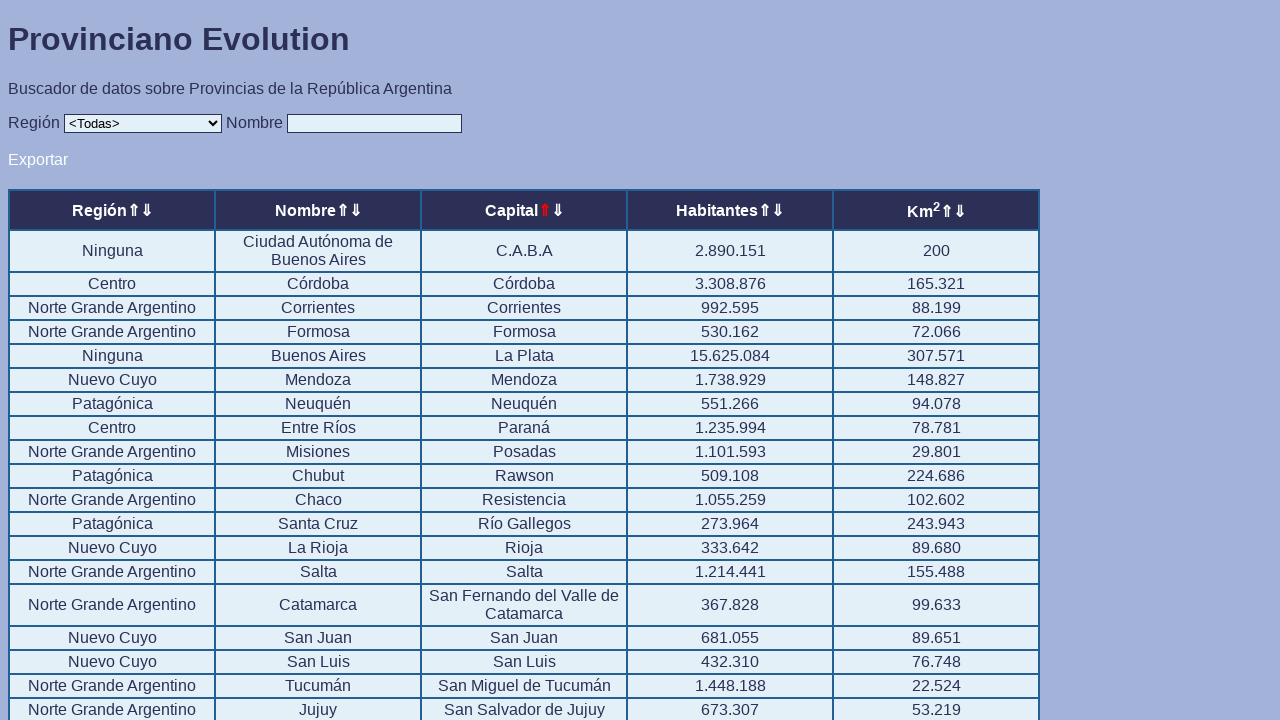

Verified sorting arrow 5 changed to red (active state)
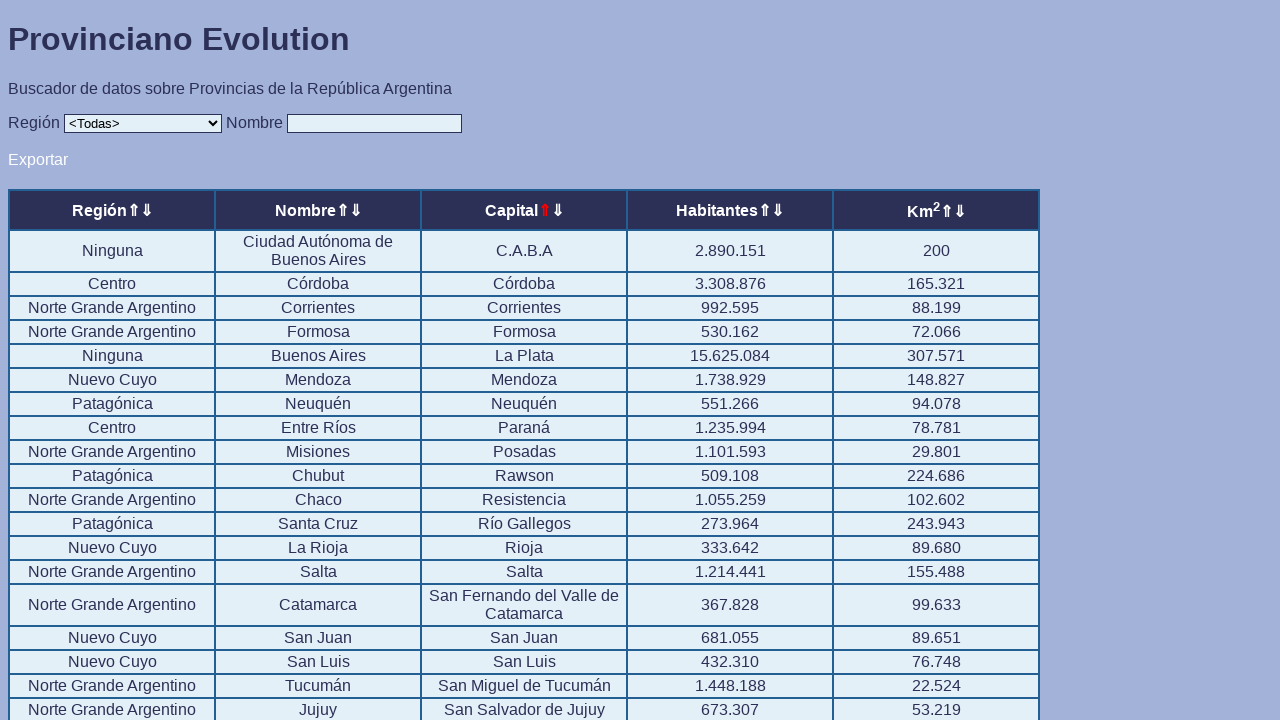

Clicked sorting arrow 6 of 10 at (557, 210) on .sorter >> nth=5
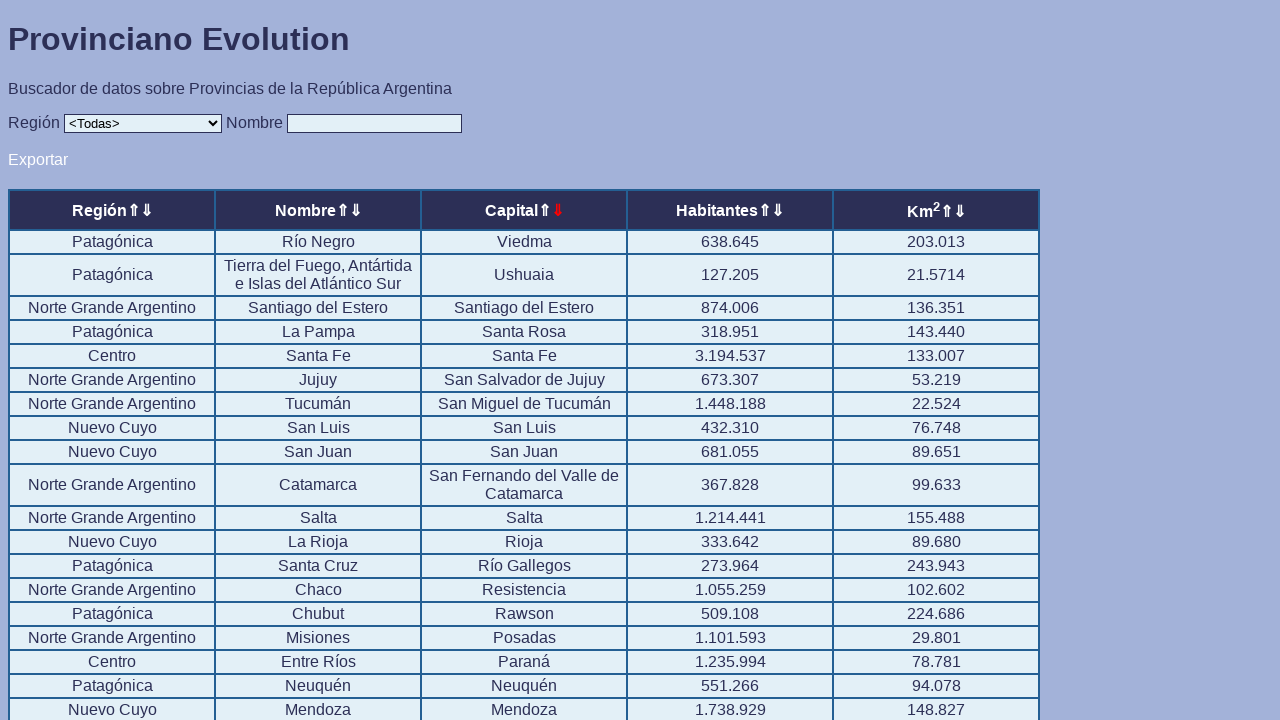

Verified sorting arrow 6 changed to red (active state)
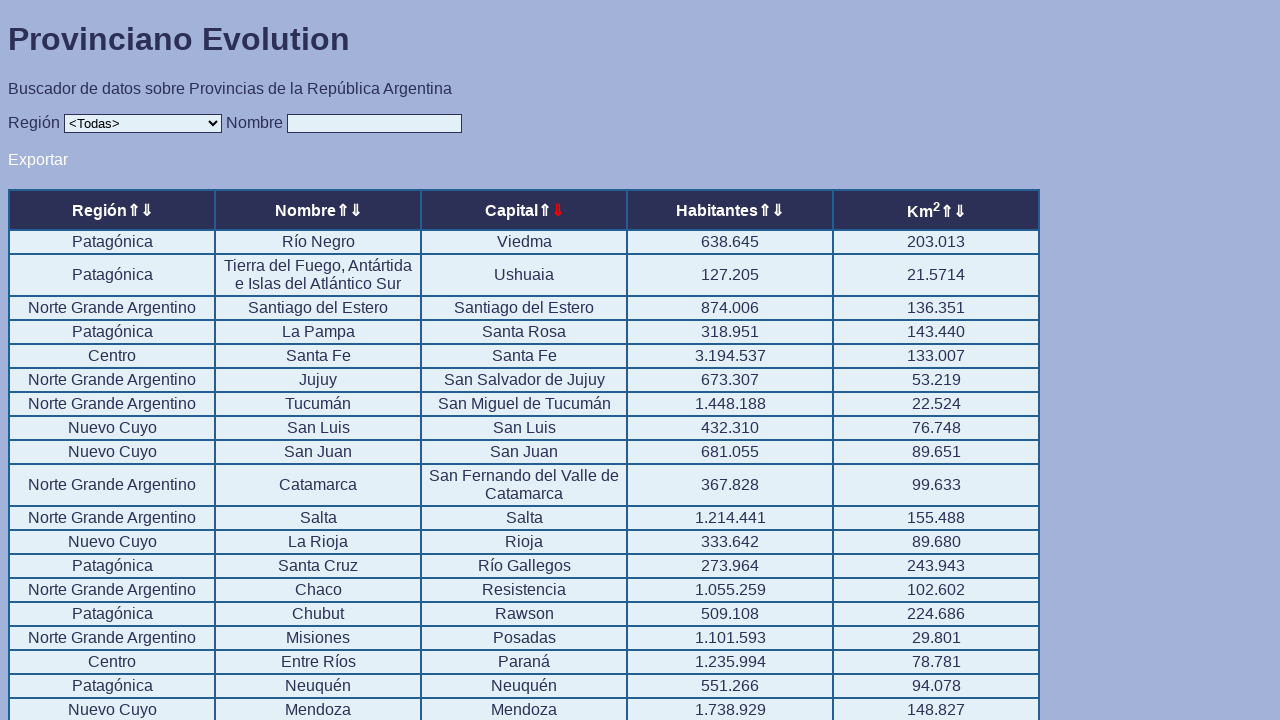

Clicked sorting arrow 7 of 10 at (764, 210) on .sorter >> nth=6
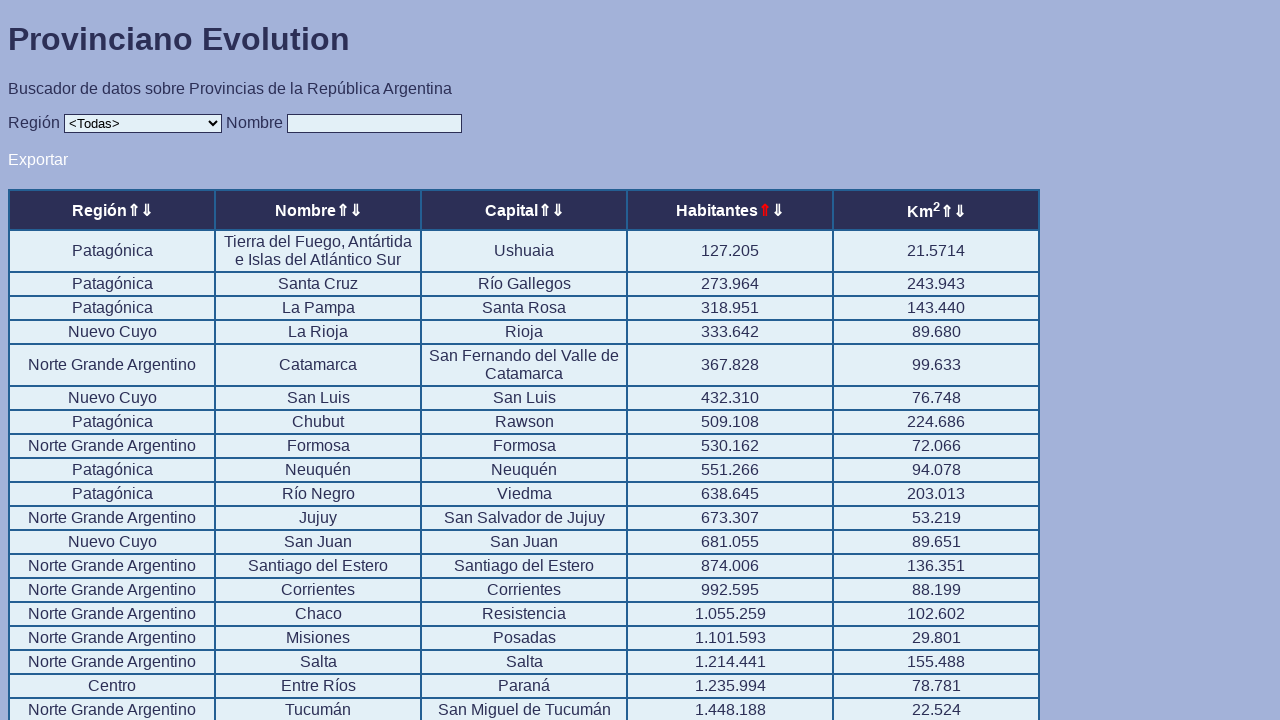

Verified sorting arrow 7 changed to red (active state)
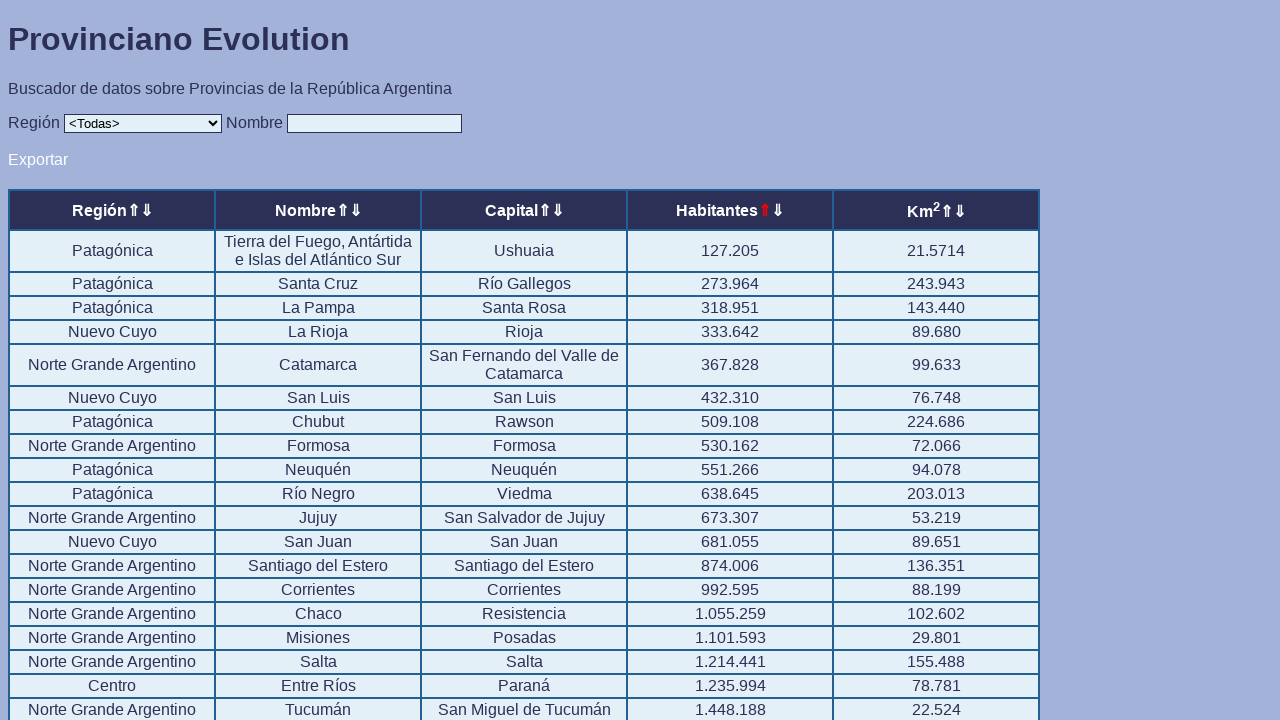

Clicked sorting arrow 8 of 10 at (778, 210) on .sorter >> nth=7
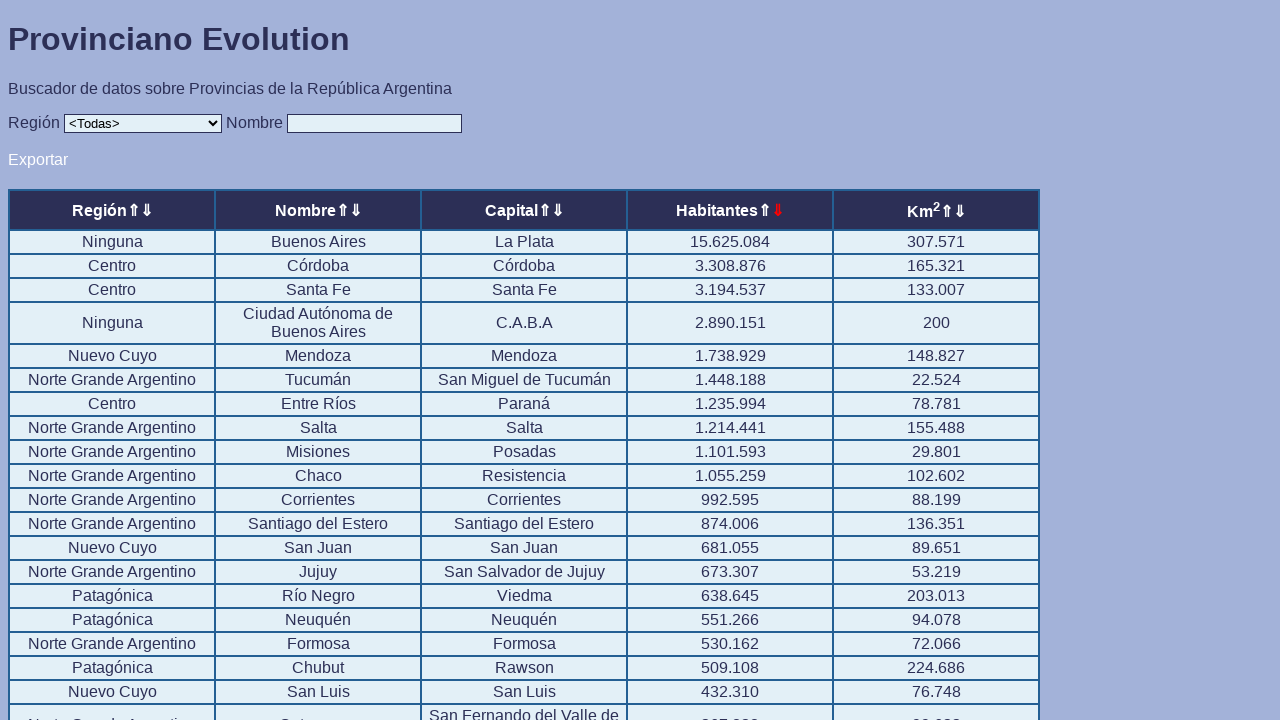

Verified sorting arrow 8 changed to red (active state)
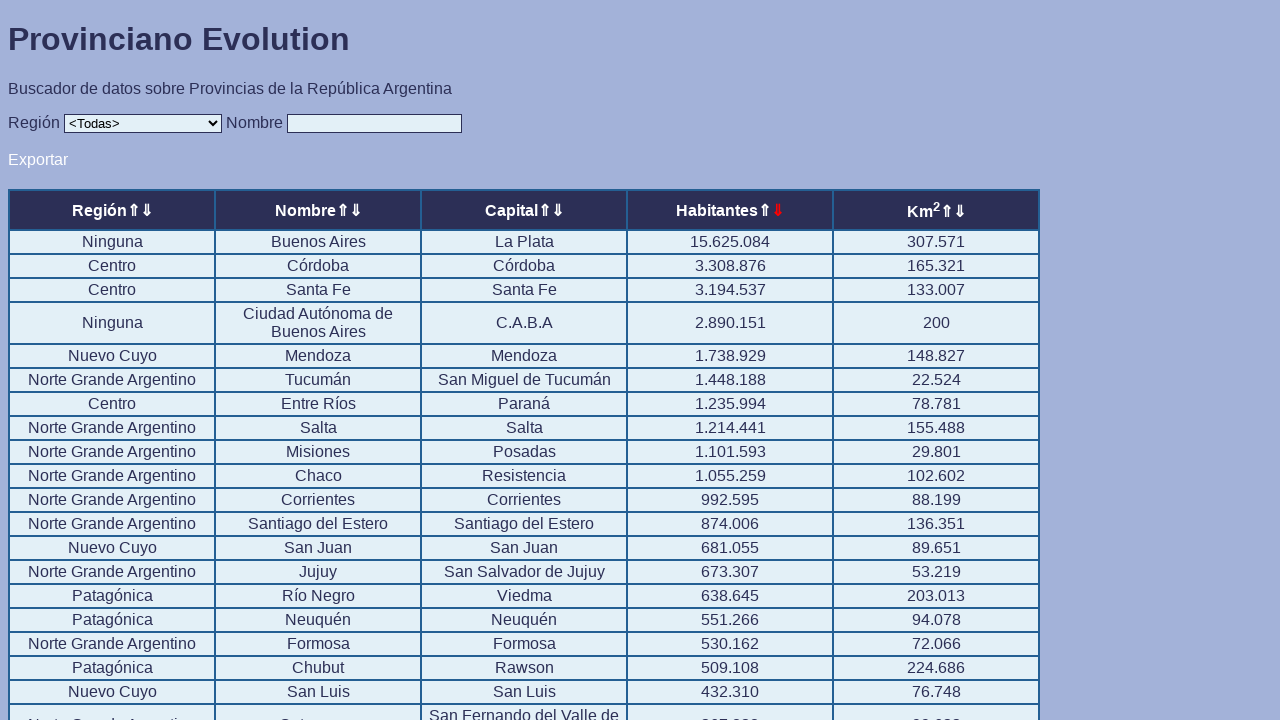

Clicked sorting arrow 9 of 10 at (946, 212) on .sorter >> nth=8
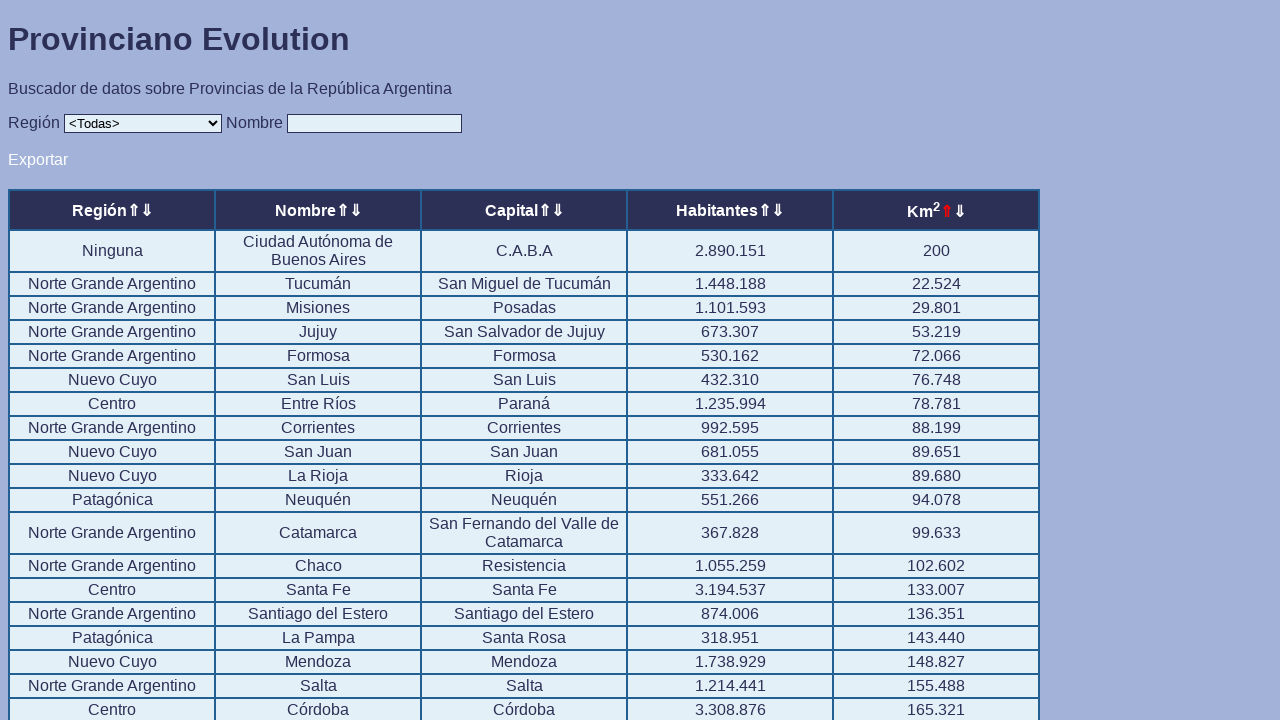

Verified sorting arrow 9 changed to red (active state)
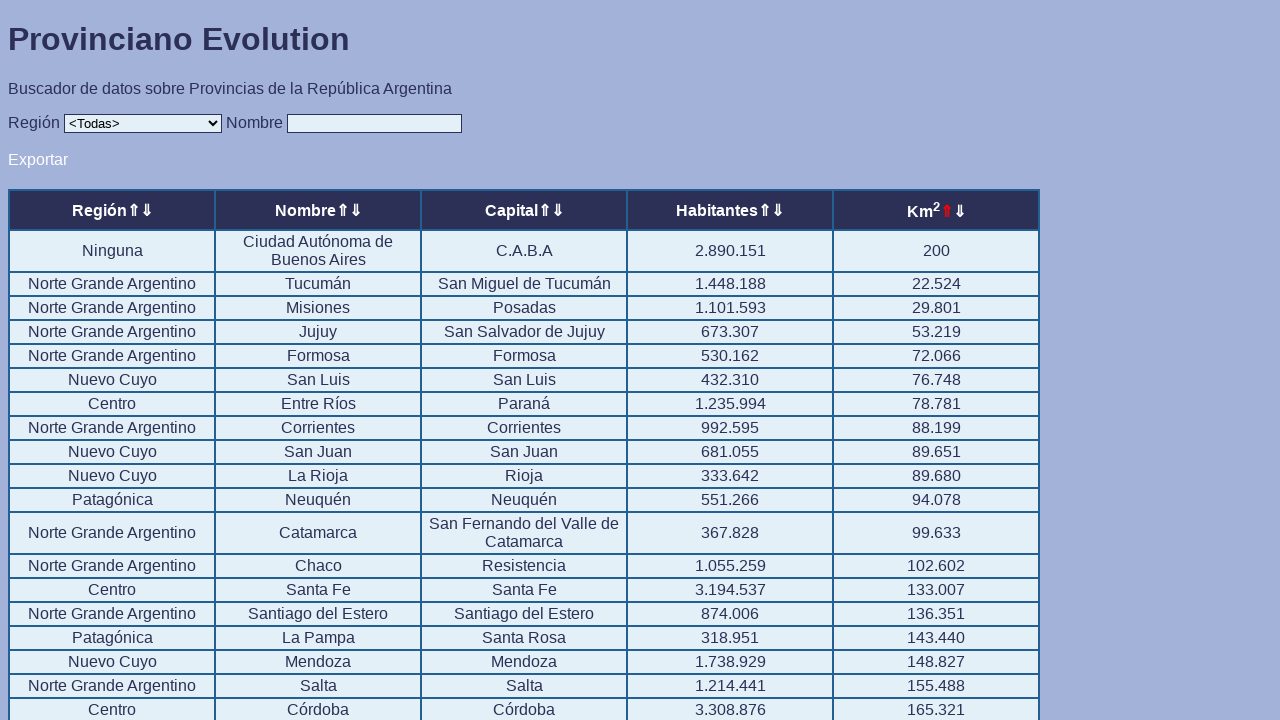

Clicked sorting arrow 10 of 10 at (959, 212) on .sorter >> nth=9
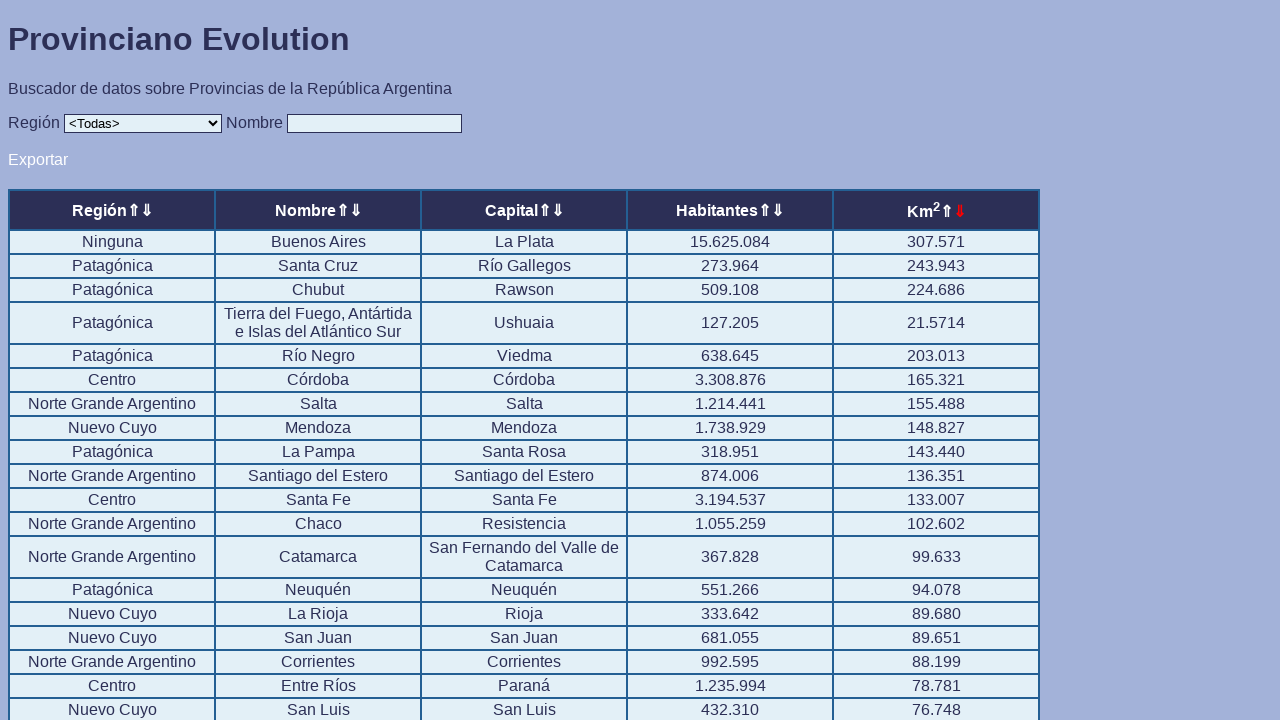

Verified sorting arrow 10 changed to red (active state)
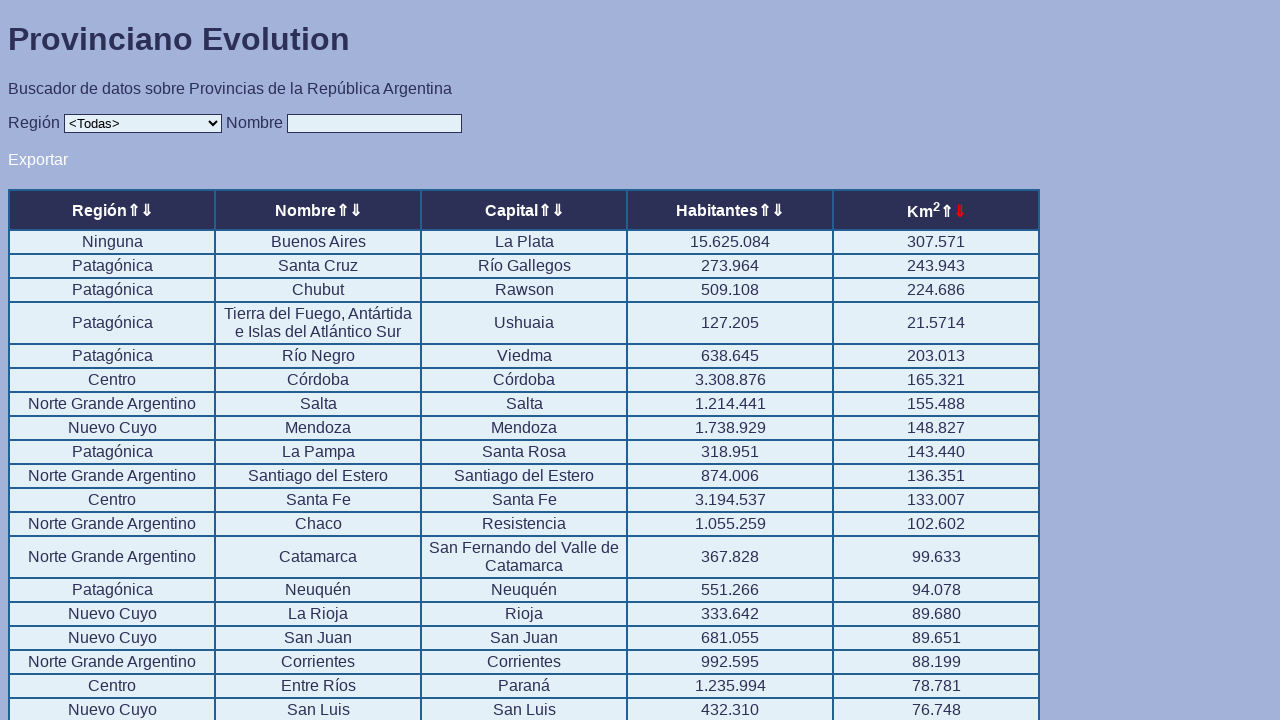

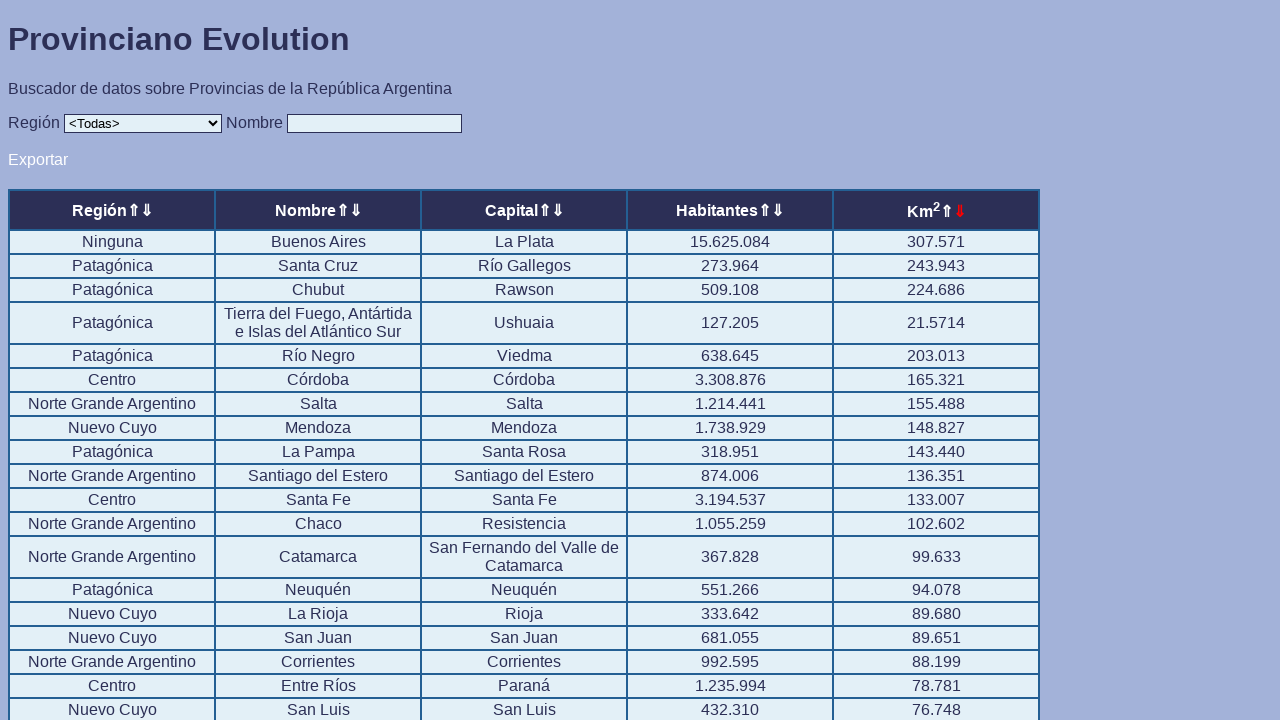